Tests the Top Esoteric list page to verify it contains Shakespeare in the listed languages

Starting URL: http://99-bottles-of-beer.net/lyrics.html

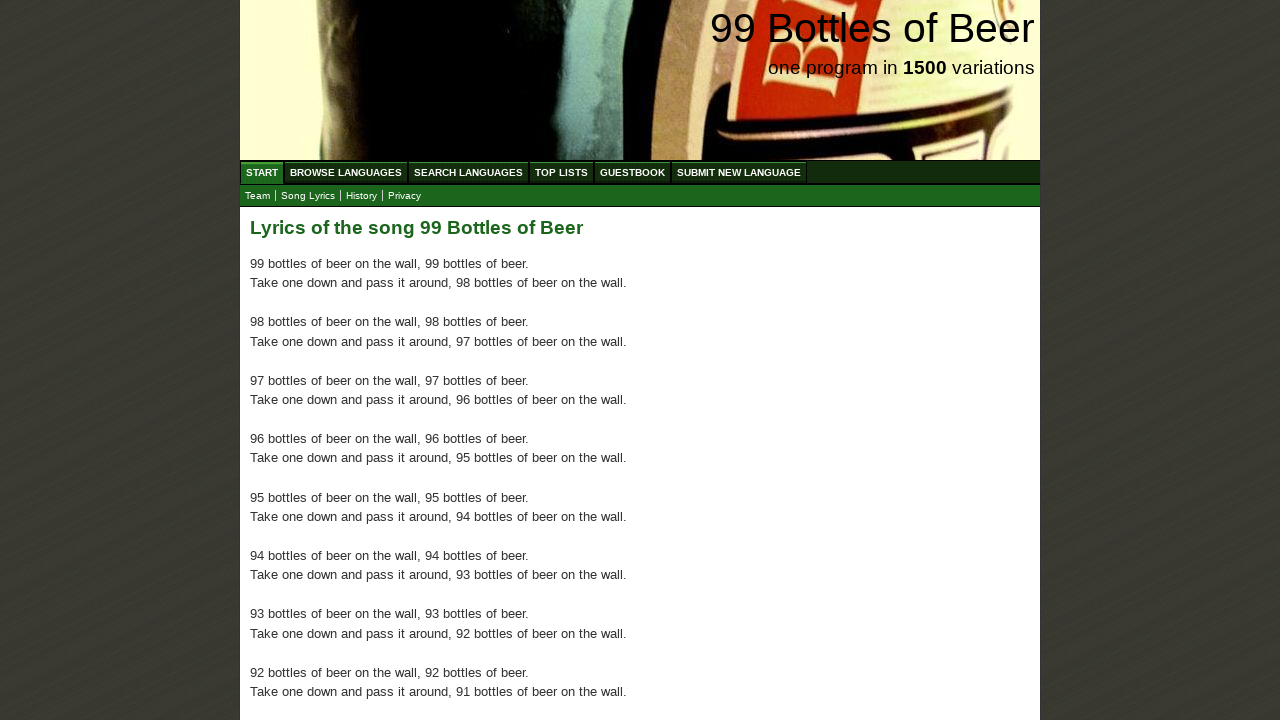

Clicked on Top List link at (562, 172) on xpath=//ul/li/a[@href='/toplist.html']
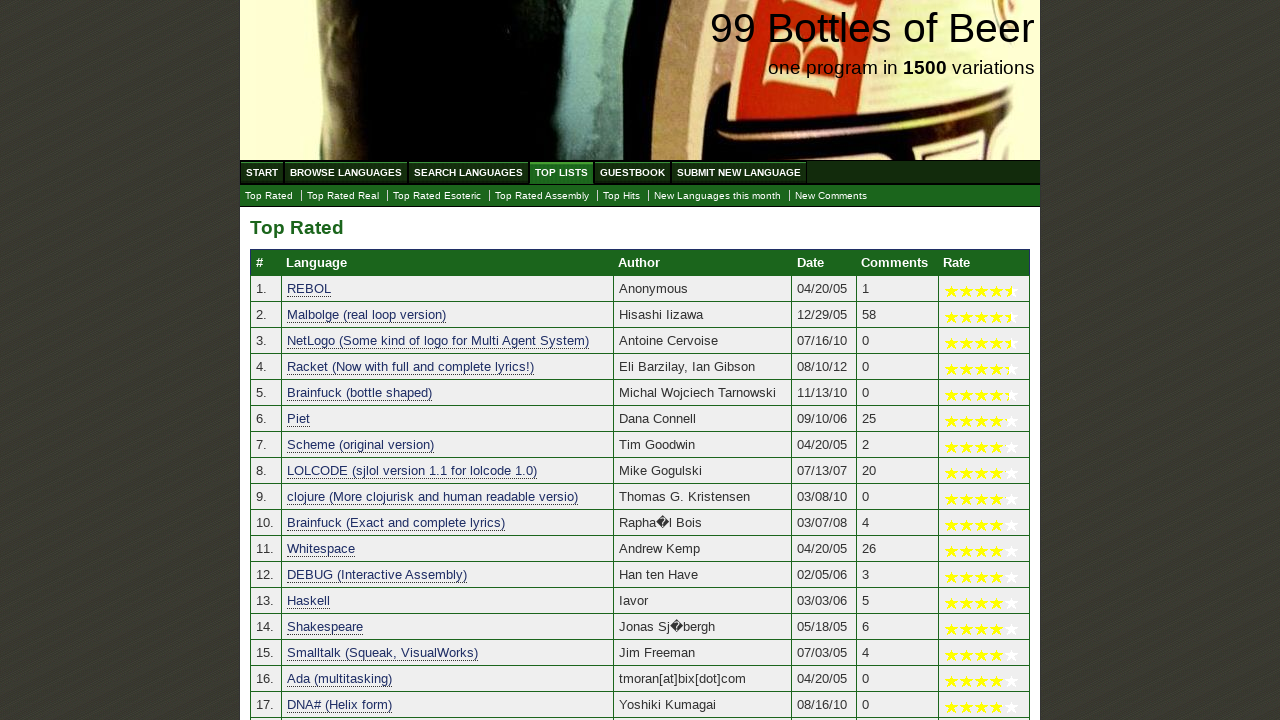

Clicked on Top Esoteric link at (437, 196) on xpath=//ul/li/a[@href='./toplist_esoteric.html']
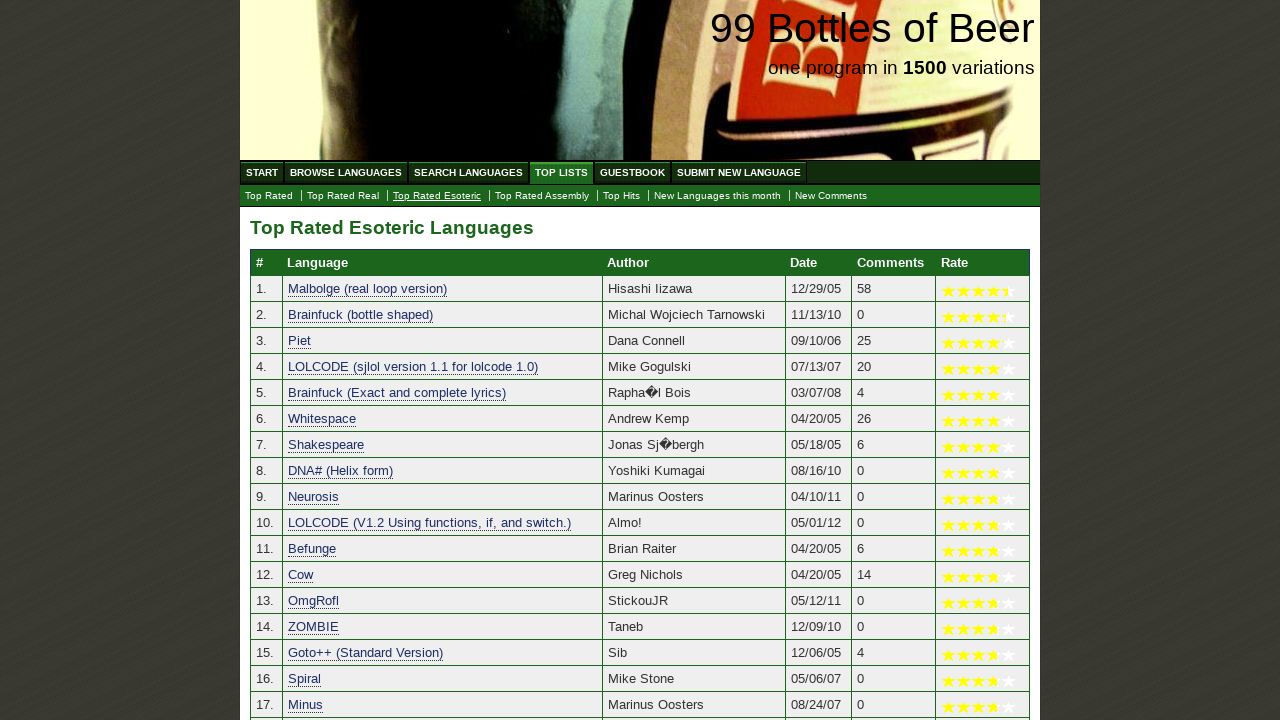

Table rows loaded on Top Esoteric list page
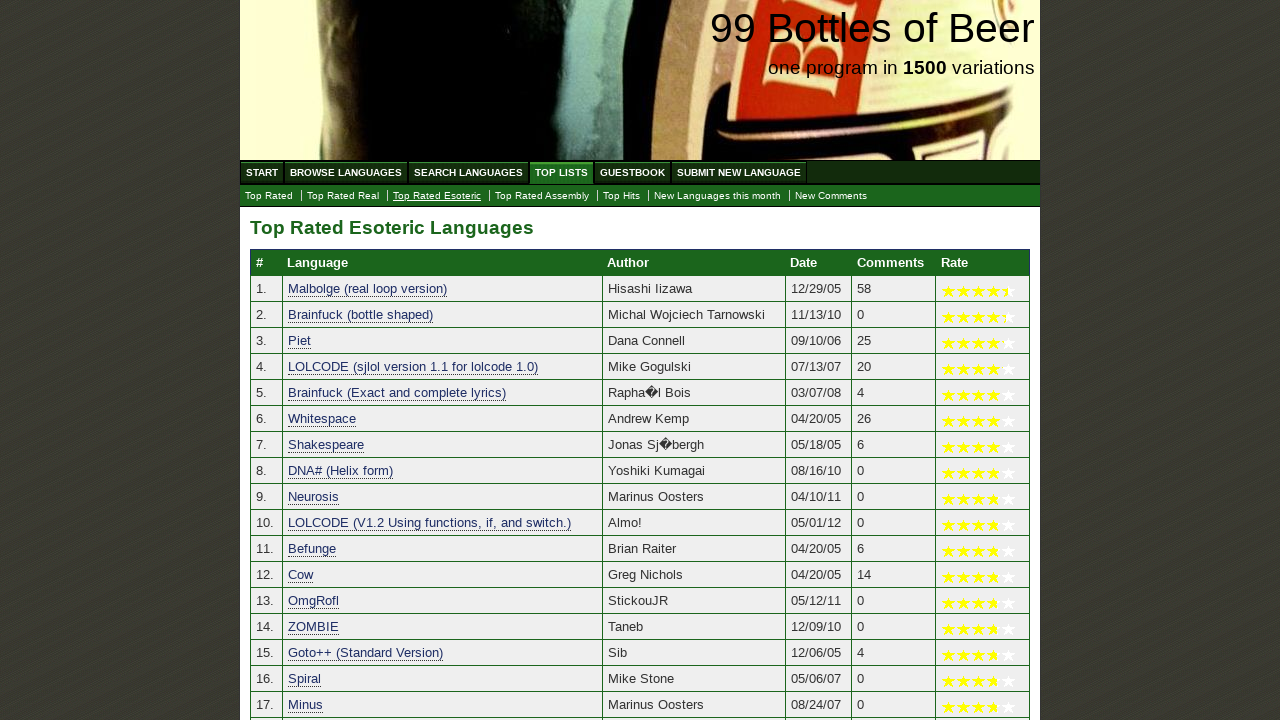

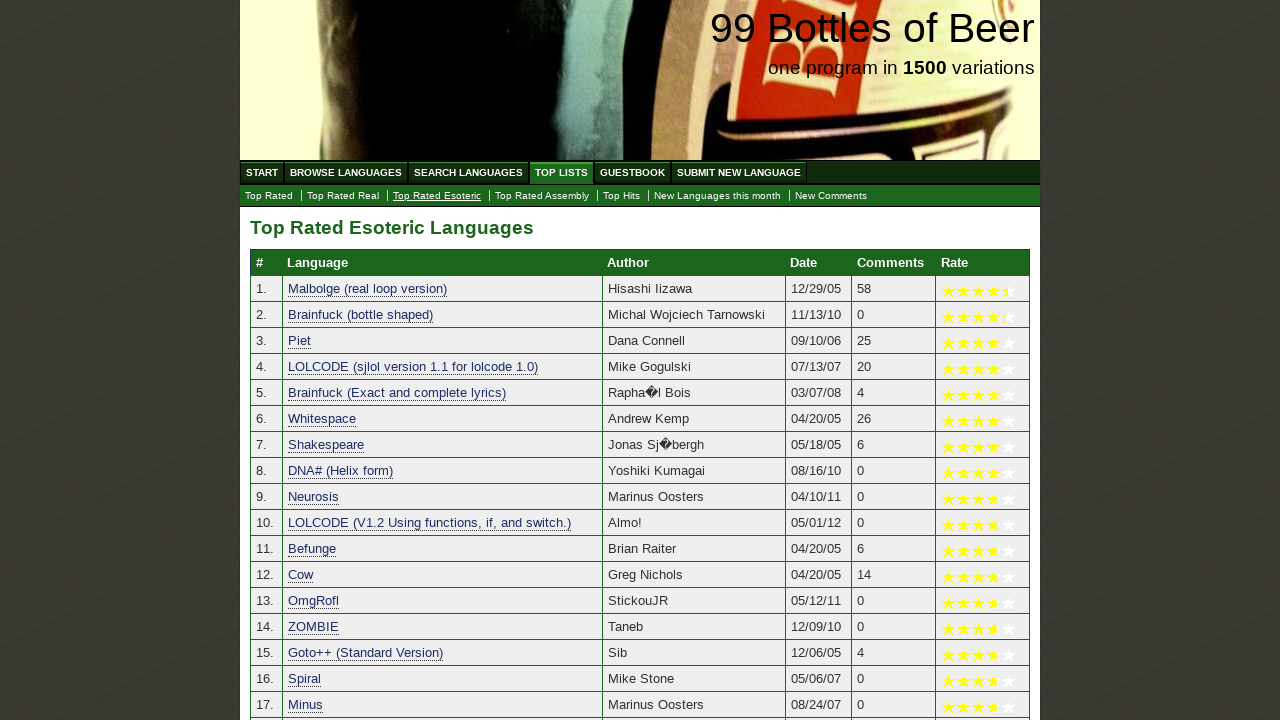